Tests that the counter displays the correct number of todo items as they are added

Starting URL: https://demo.playwright.dev/todomvc

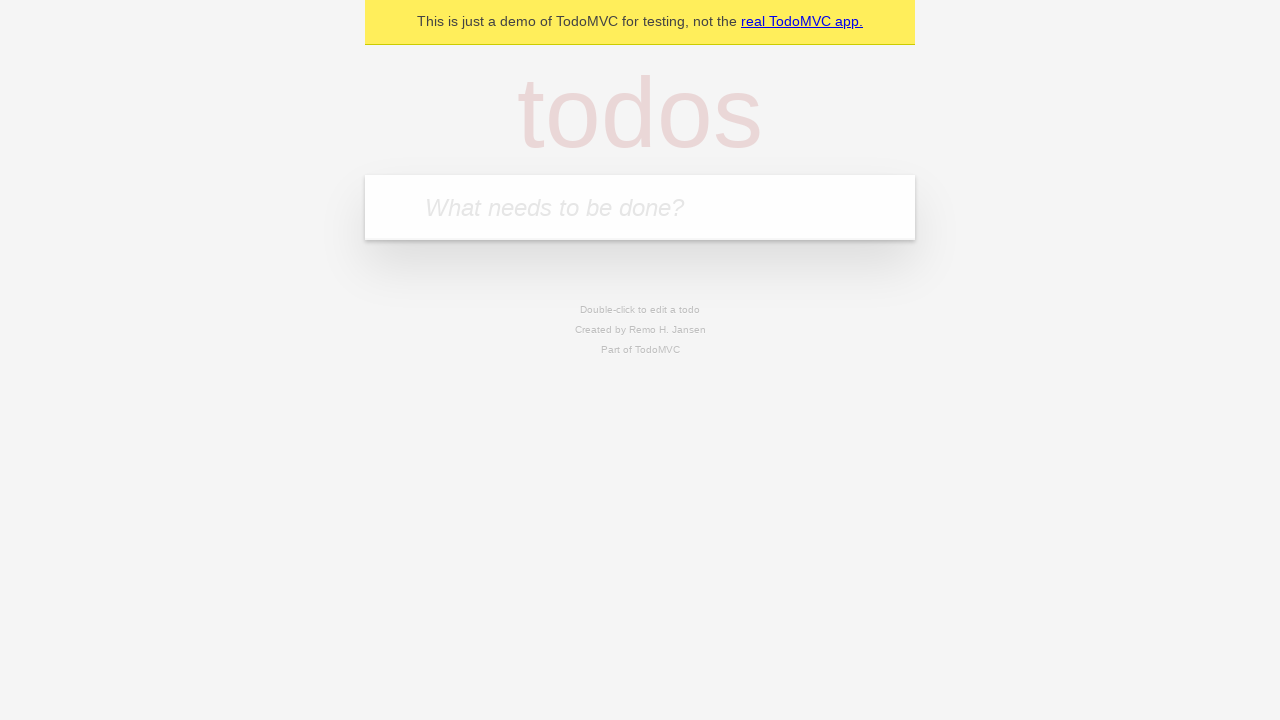

Filled input field with first todo 'buy some cheese' on internal:attr=[placeholder="What needs to be done?"i]
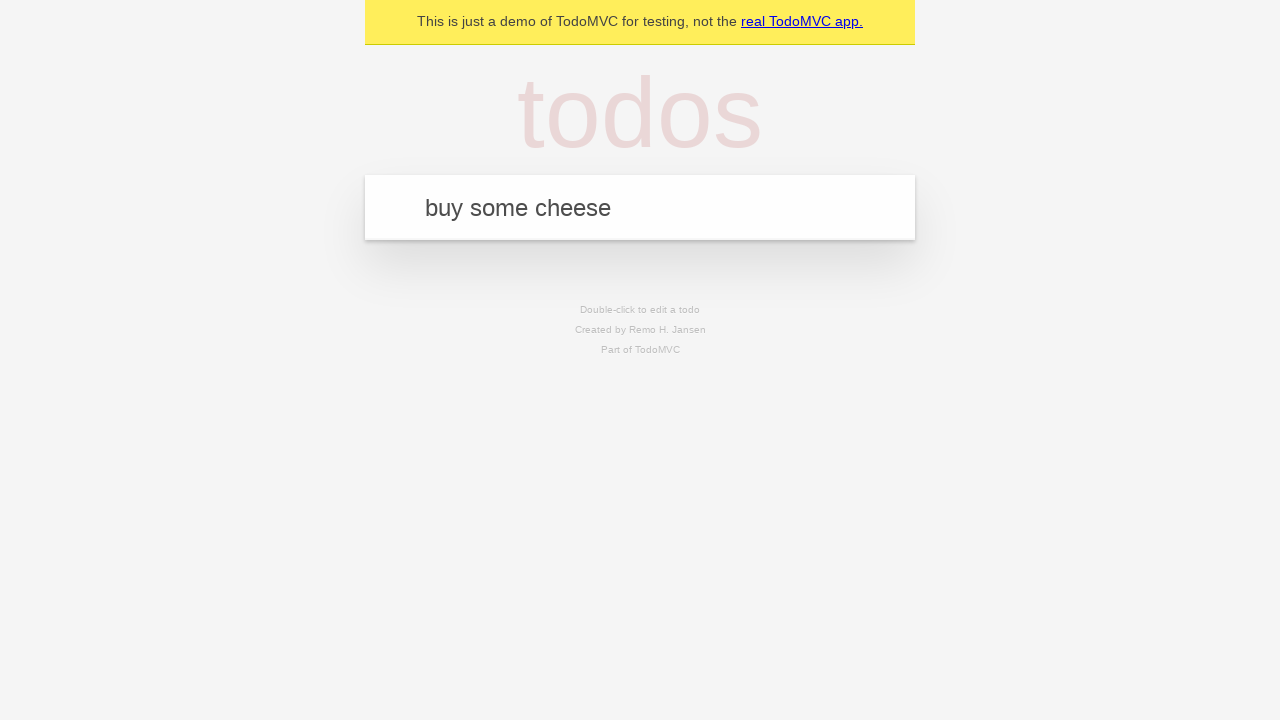

Pressed Enter to add first todo item on internal:attr=[placeholder="What needs to be done?"i]
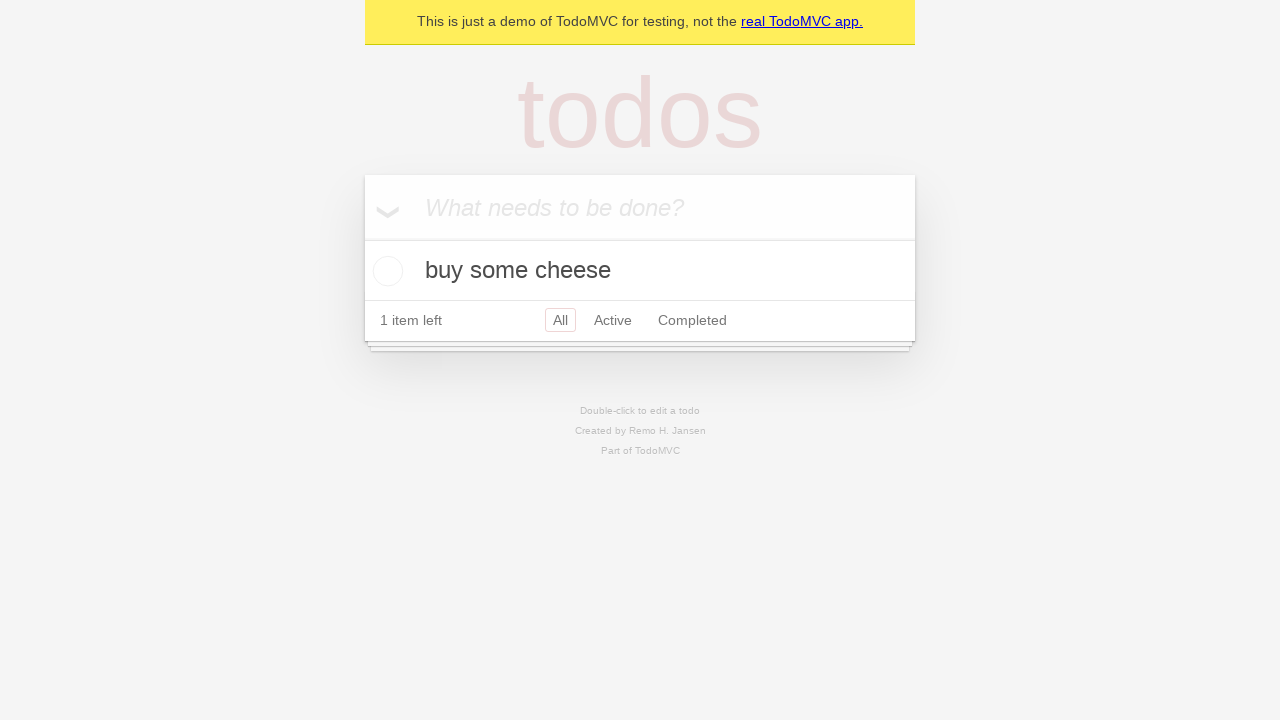

Todo counter element loaded, showing 1 item
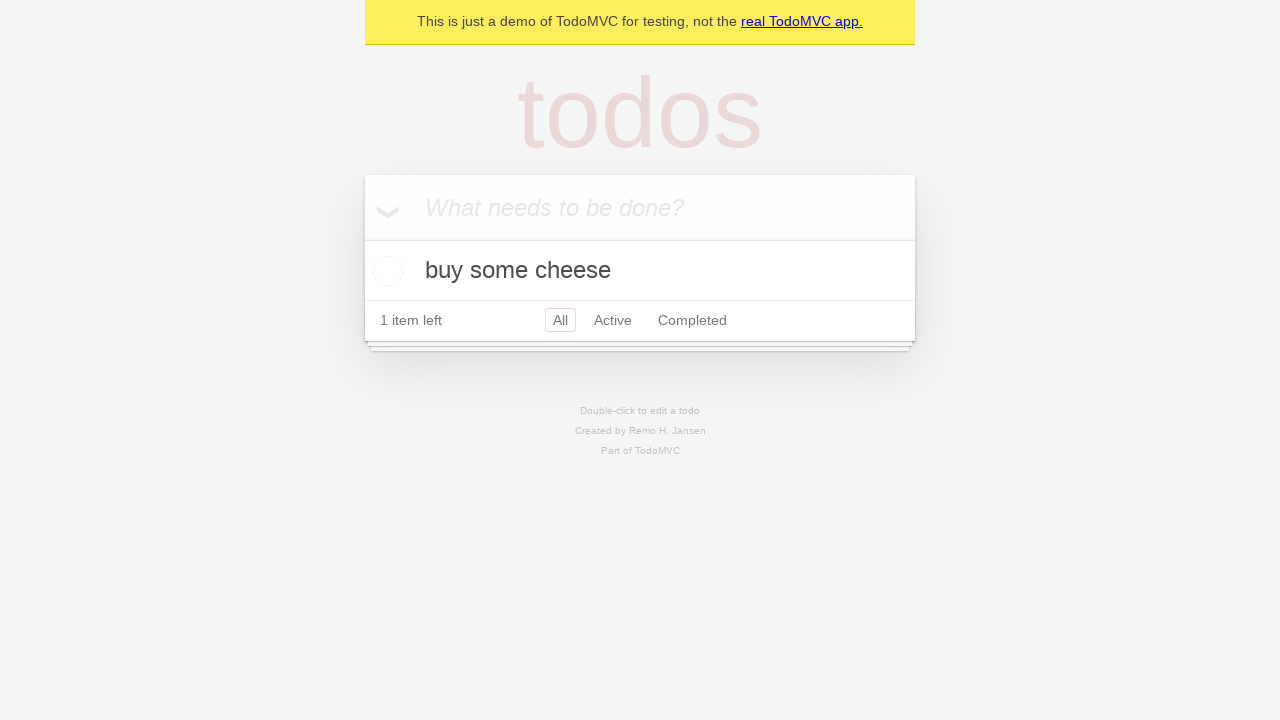

Filled input field with second todo 'feed the cat' on internal:attr=[placeholder="What needs to be done?"i]
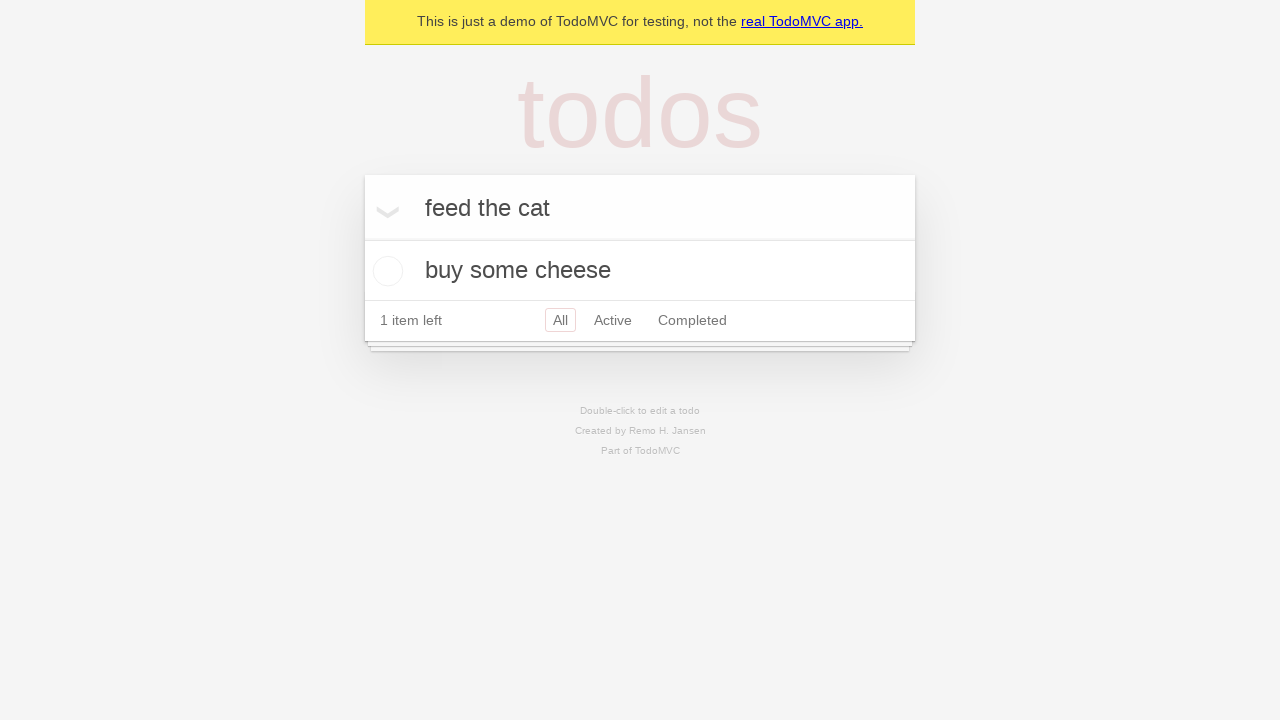

Pressed Enter to add second todo item on internal:attr=[placeholder="What needs to be done?"i]
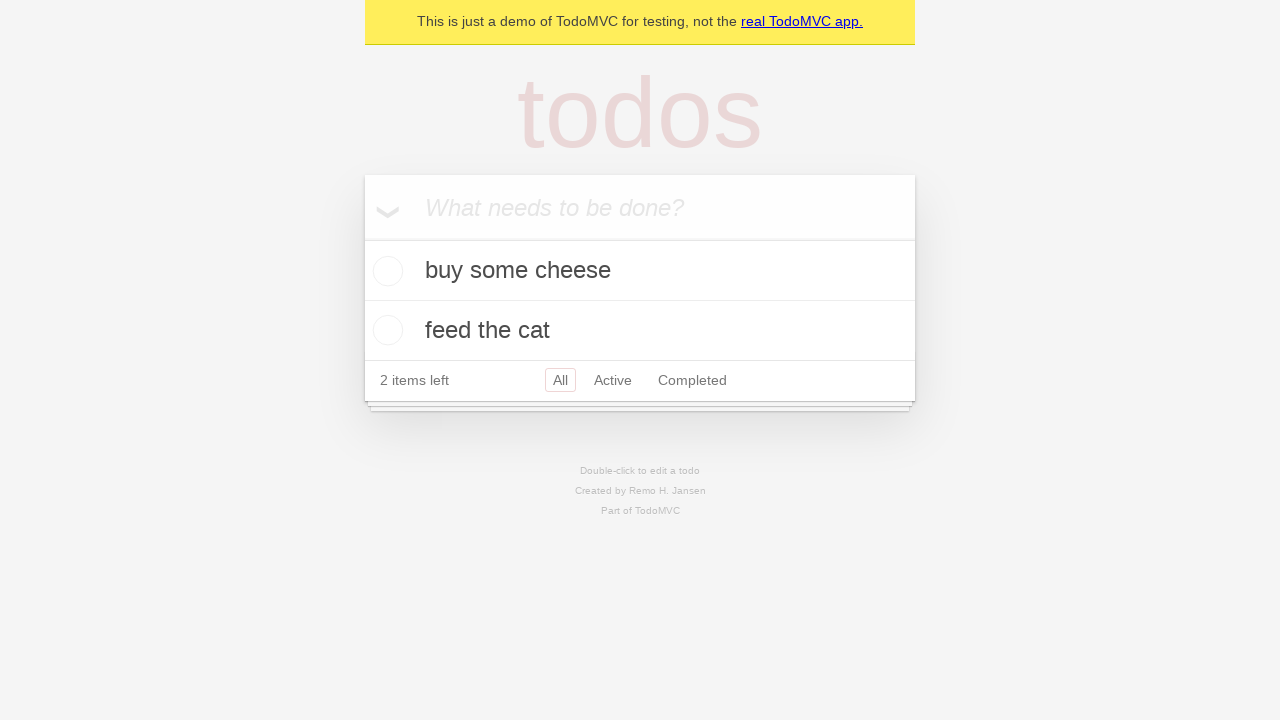

Second todo item loaded, counter should now show 2 items
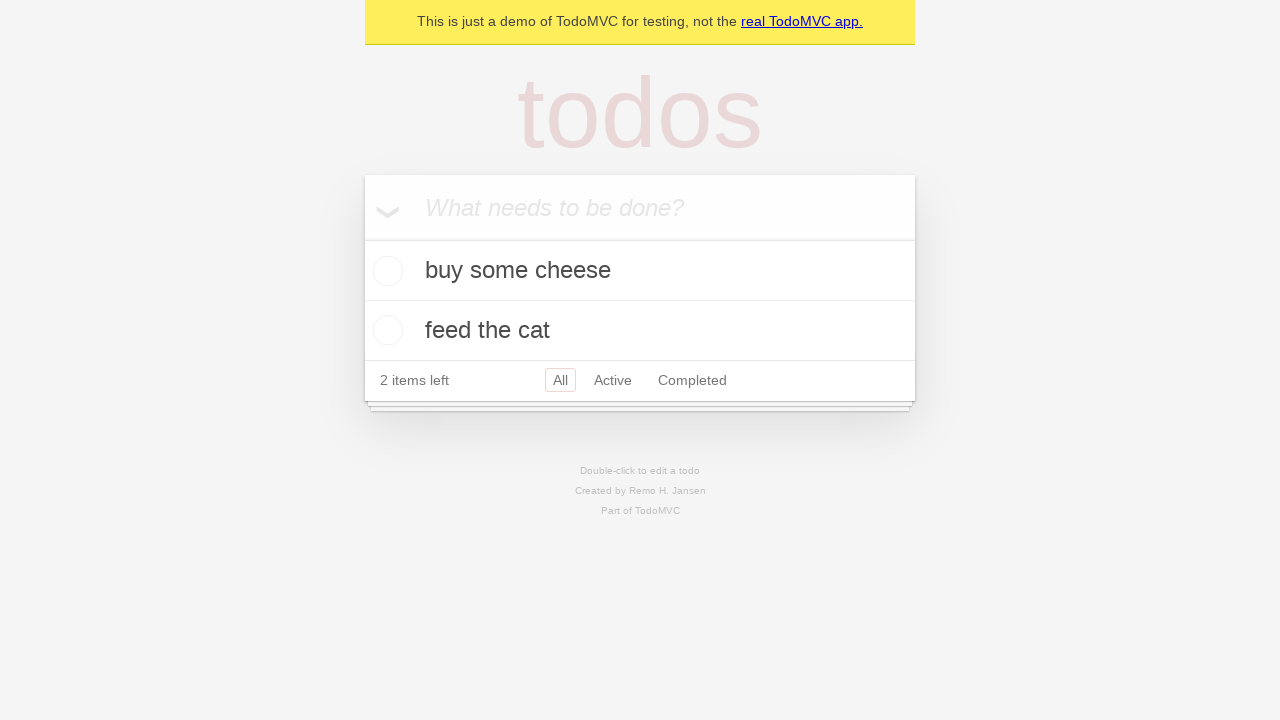

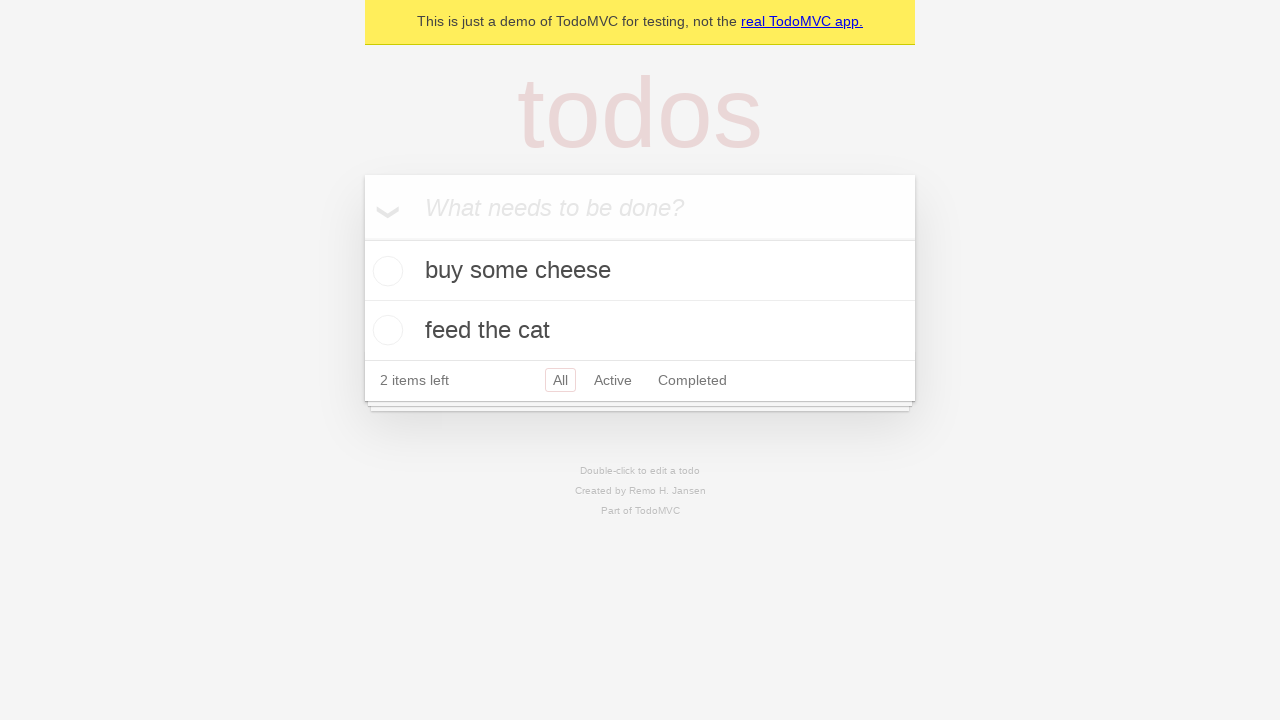